Navigates to the TradingView stock screener page and waits for the page content to load

Starting URL: https://in.tradingview.com/screener/

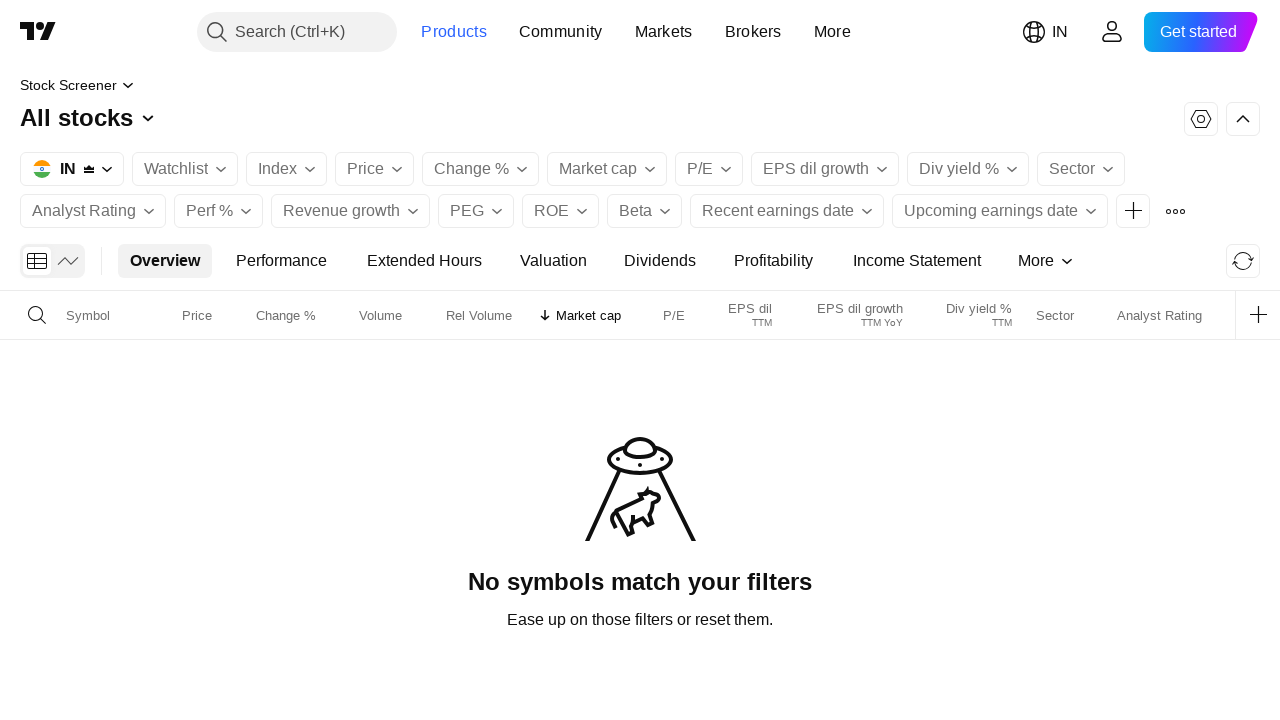

Navigated to TradingView stock screener page
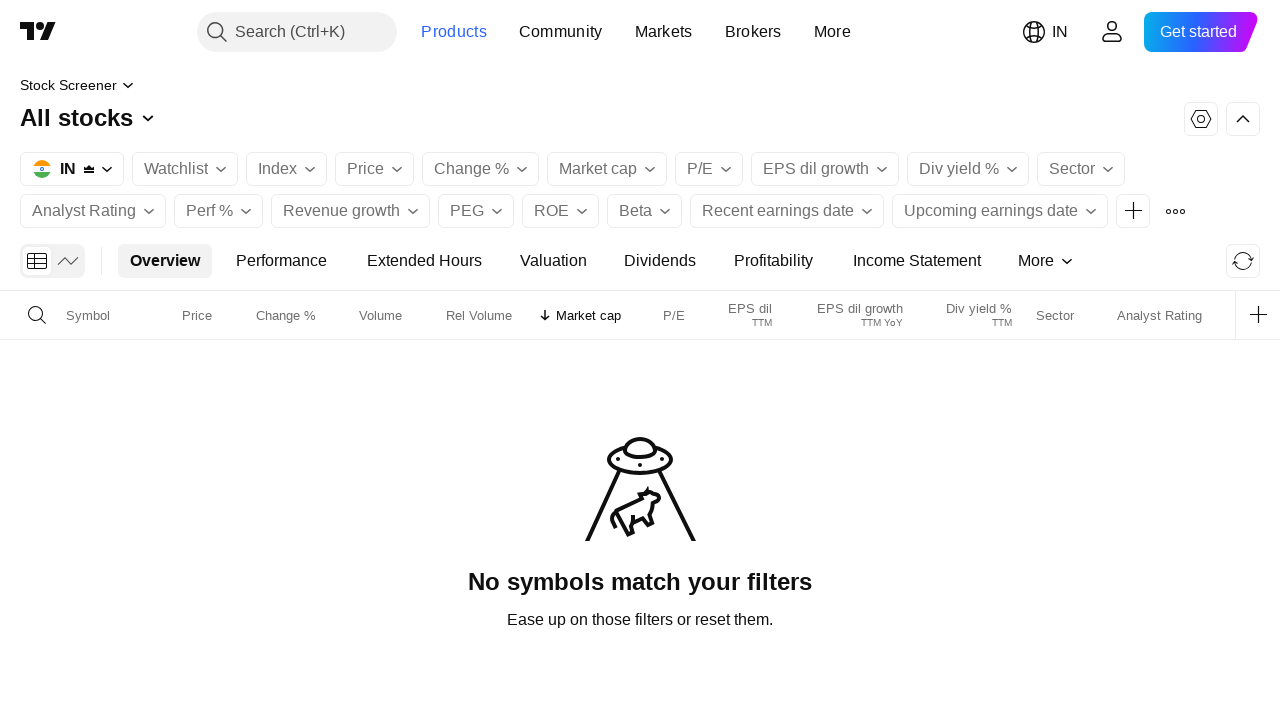

Stock screener table loaded successfully
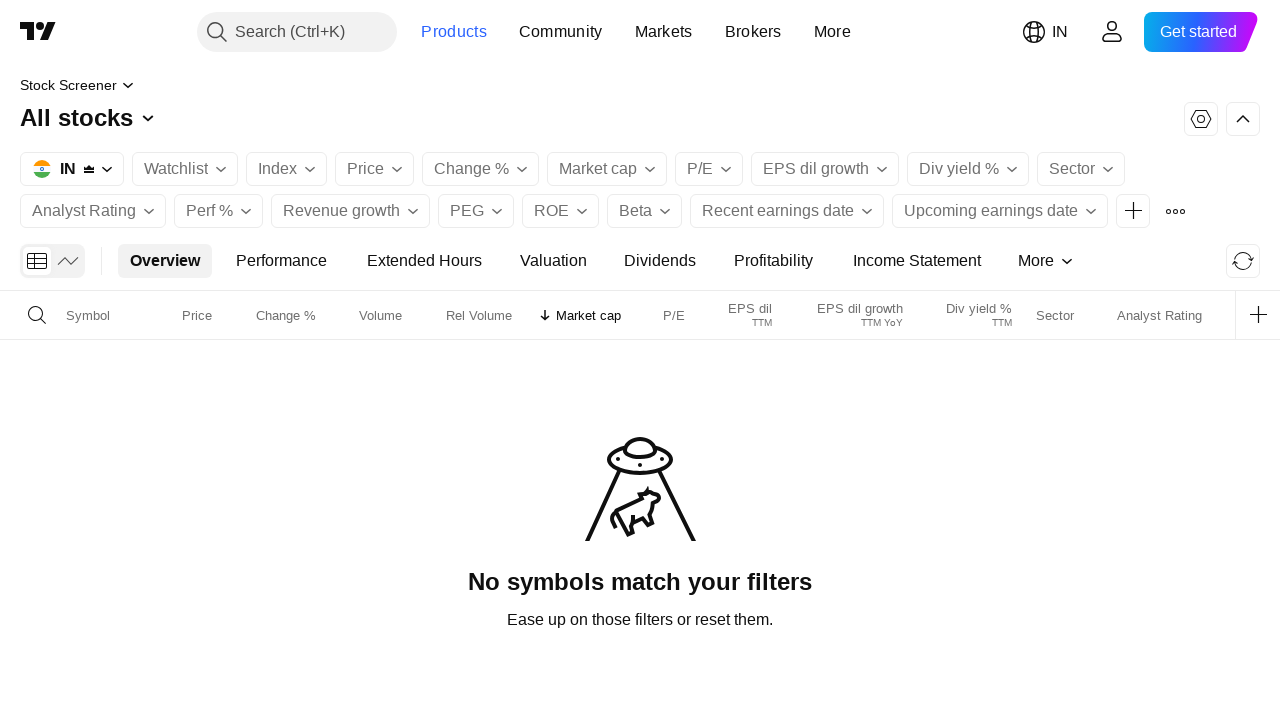

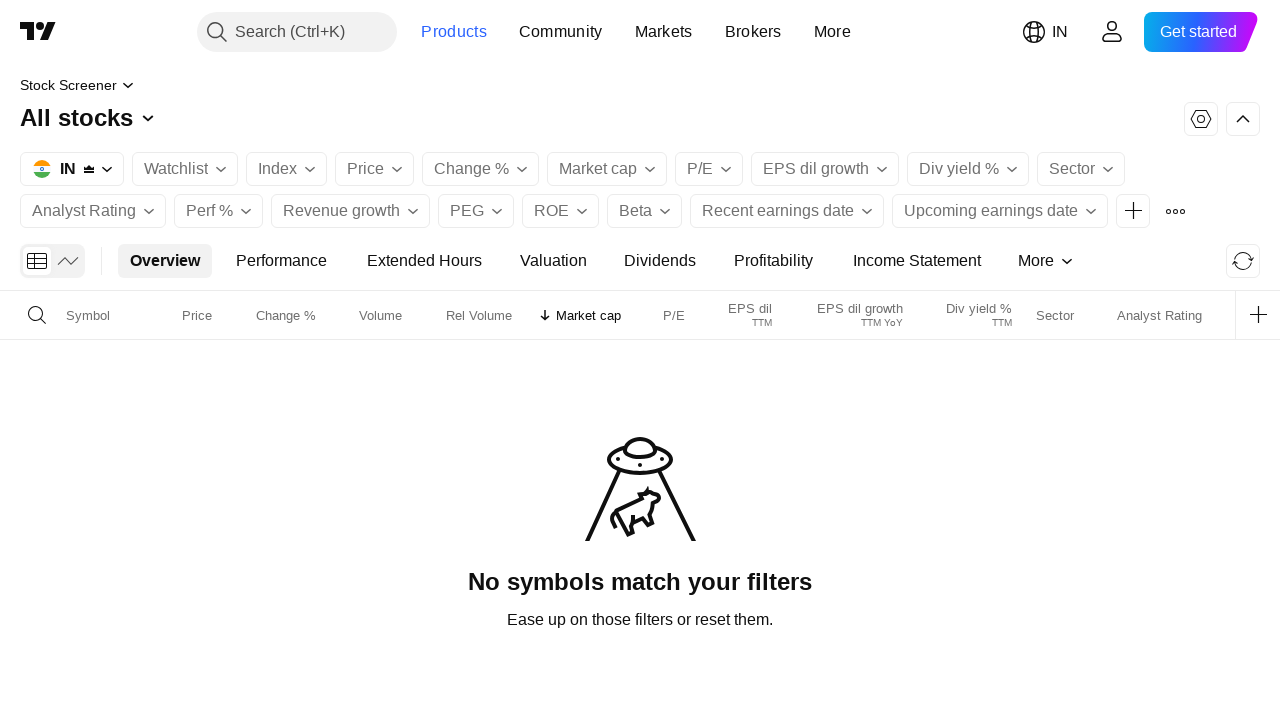